Tests product search functionality by entering a keyword "Giày thể thao" (sports shoes) and verifying that matching products are displayed in the search results.

Starting URL: https://mwc.com.vn/

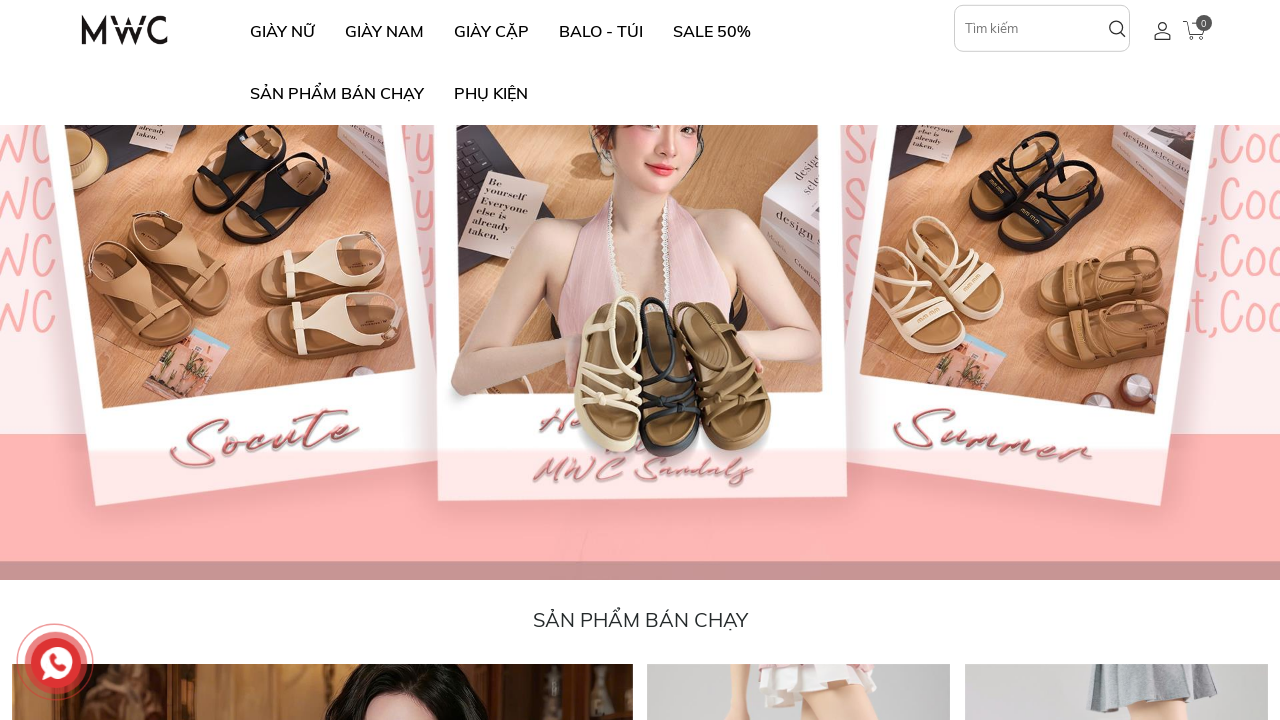

Clicked on the search input field at (1042, 28) on .searchInput
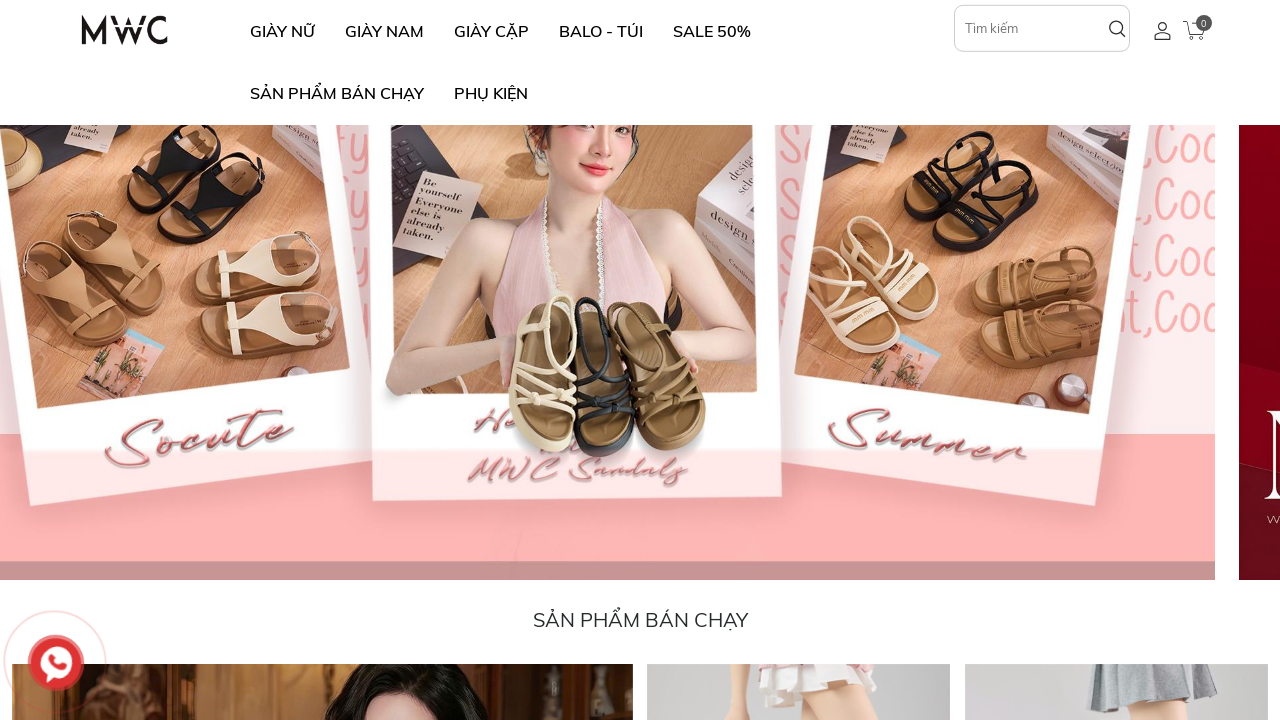

Filled search field with keyword 'Giày thể thao' (sports shoes) on .searchInput
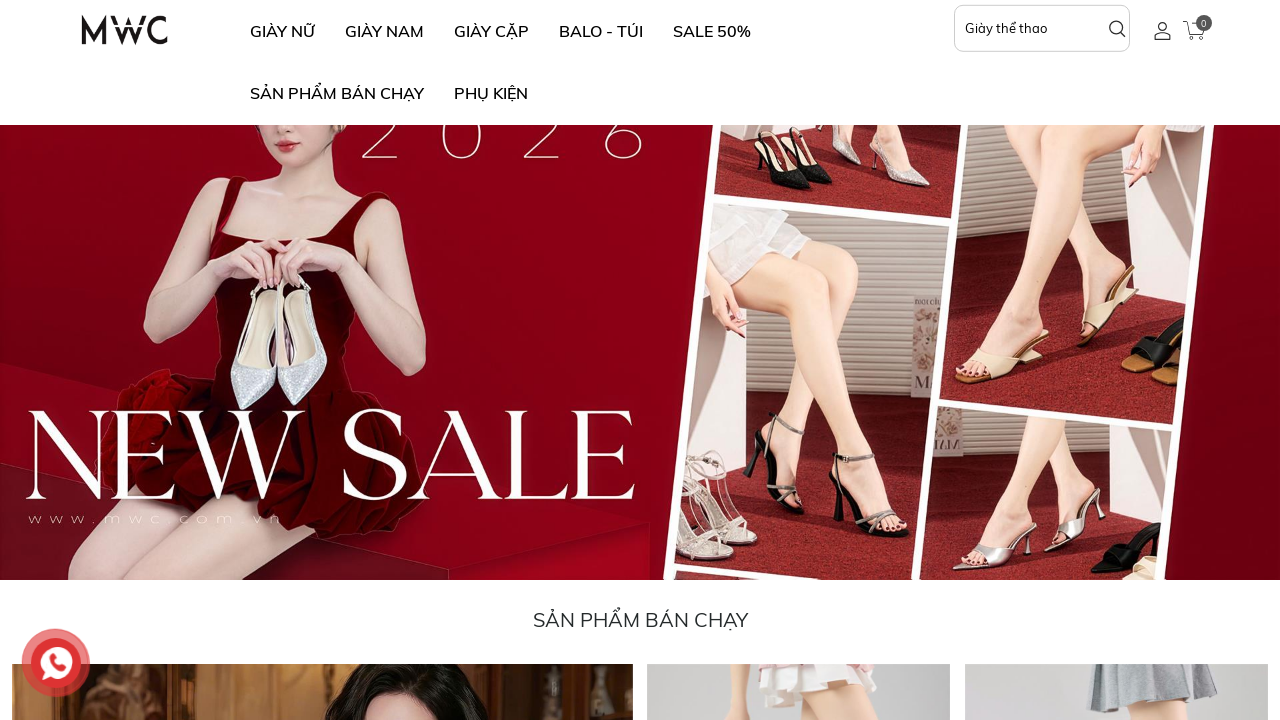

Pressed Enter to submit the search query on .searchInput
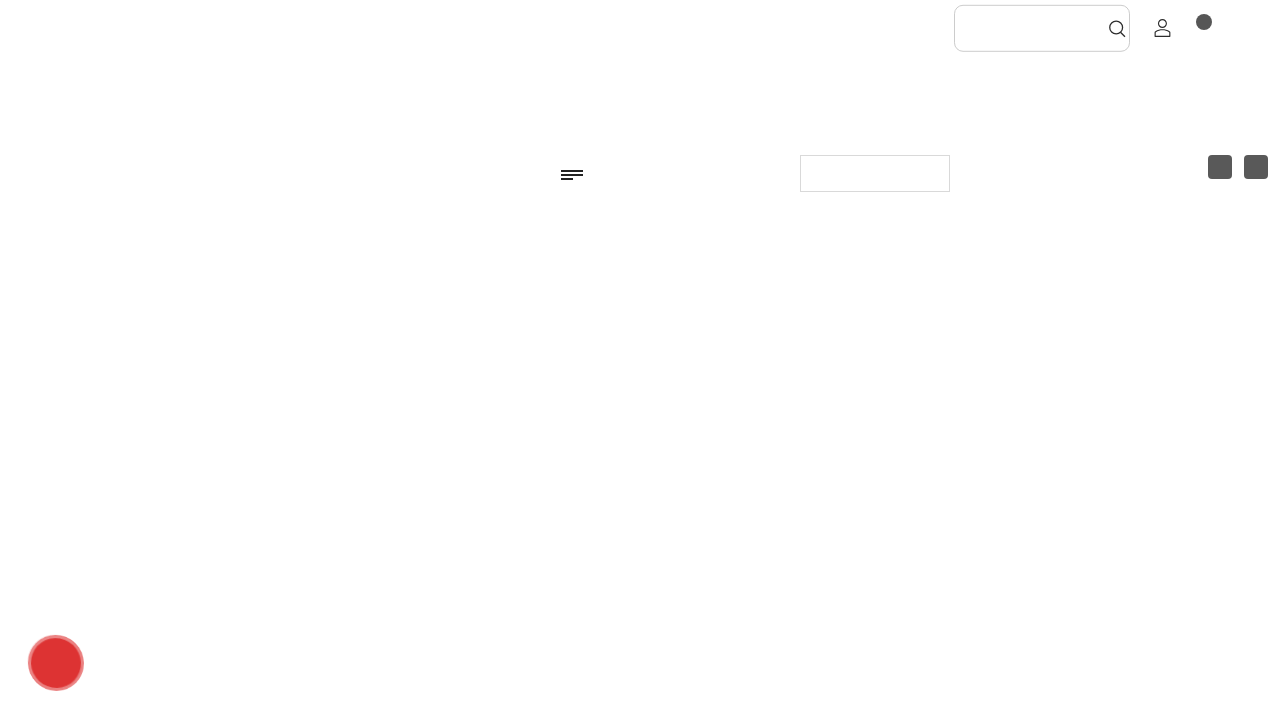

Search results loaded and first product item appeared
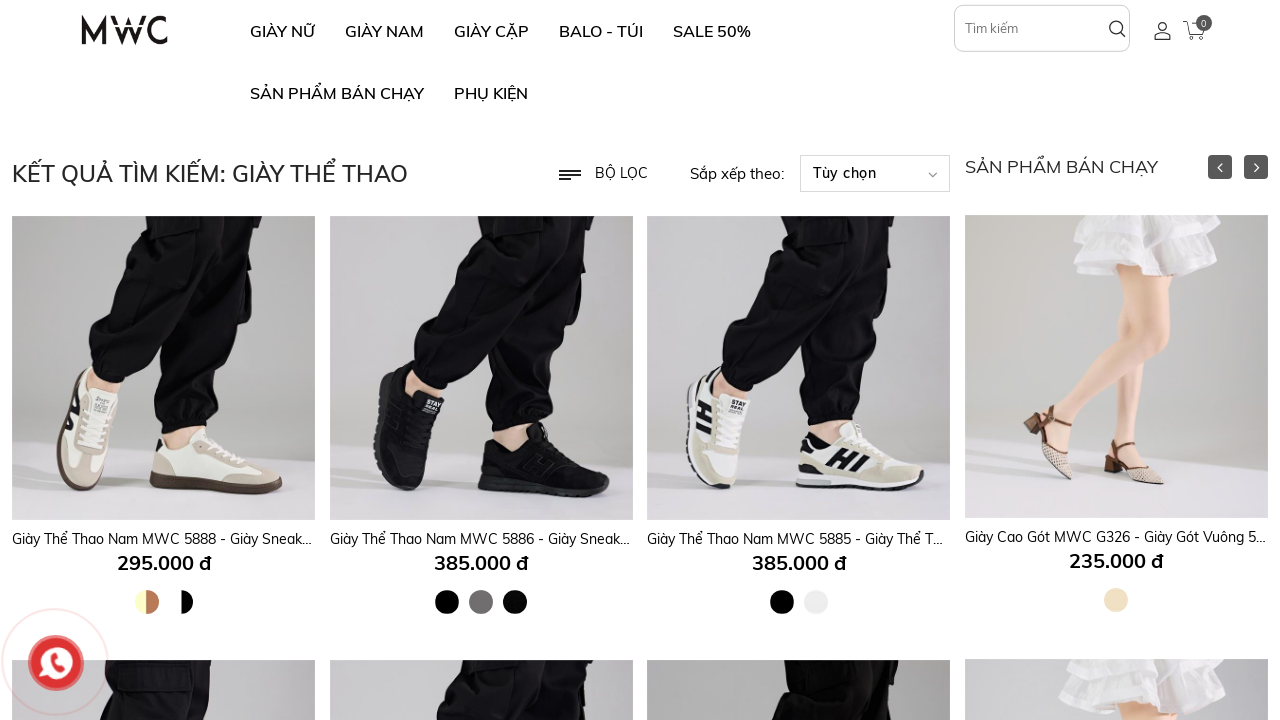

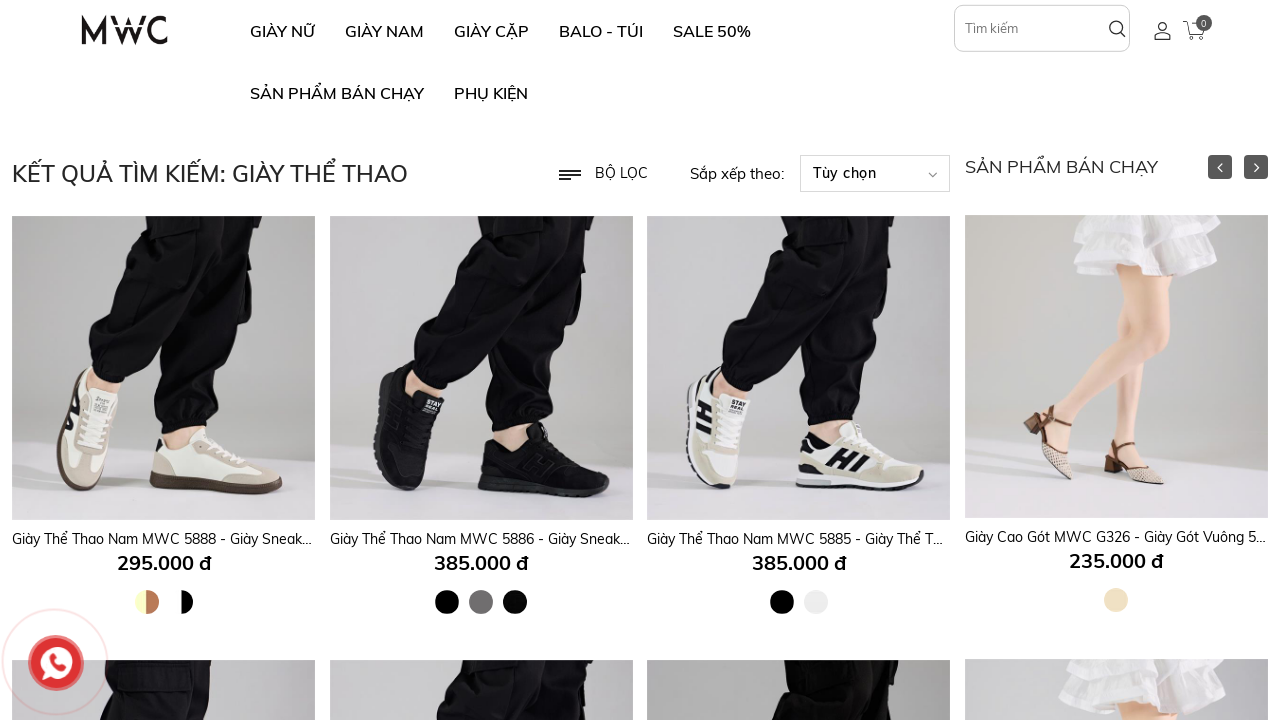